Tests tooltips by hovering over a button, text field, and text links to verify tooltip messages appear.

Starting URL: https://demoqa.com/

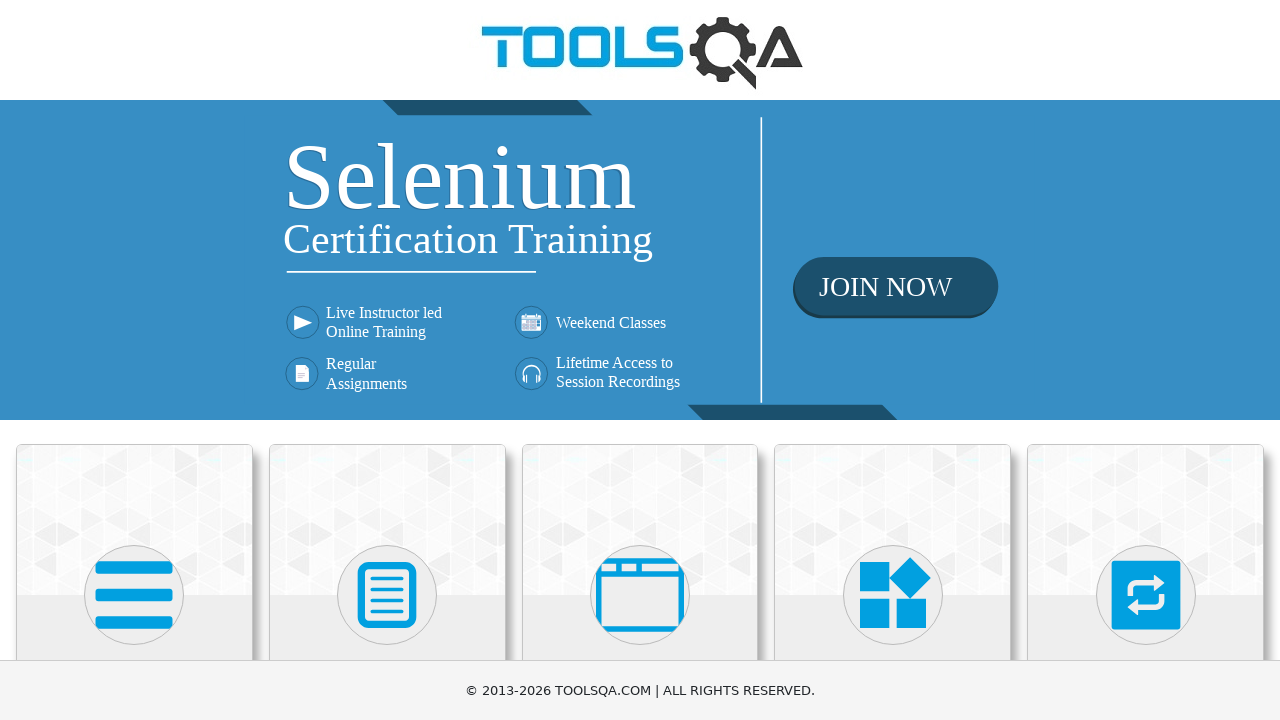

Clicked on Widgets category card at (893, 360) on text=Widgets
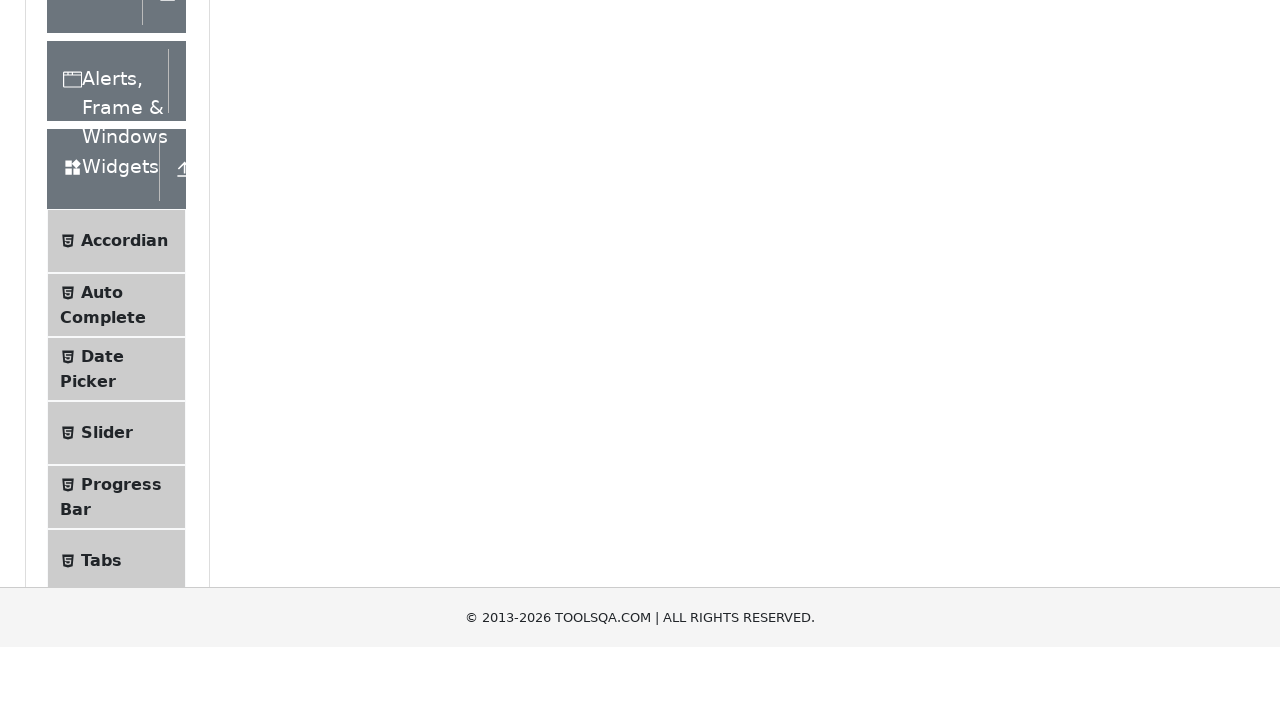

Clicked on Tool Tips menu item at (120, 361) on text=Tool Tips
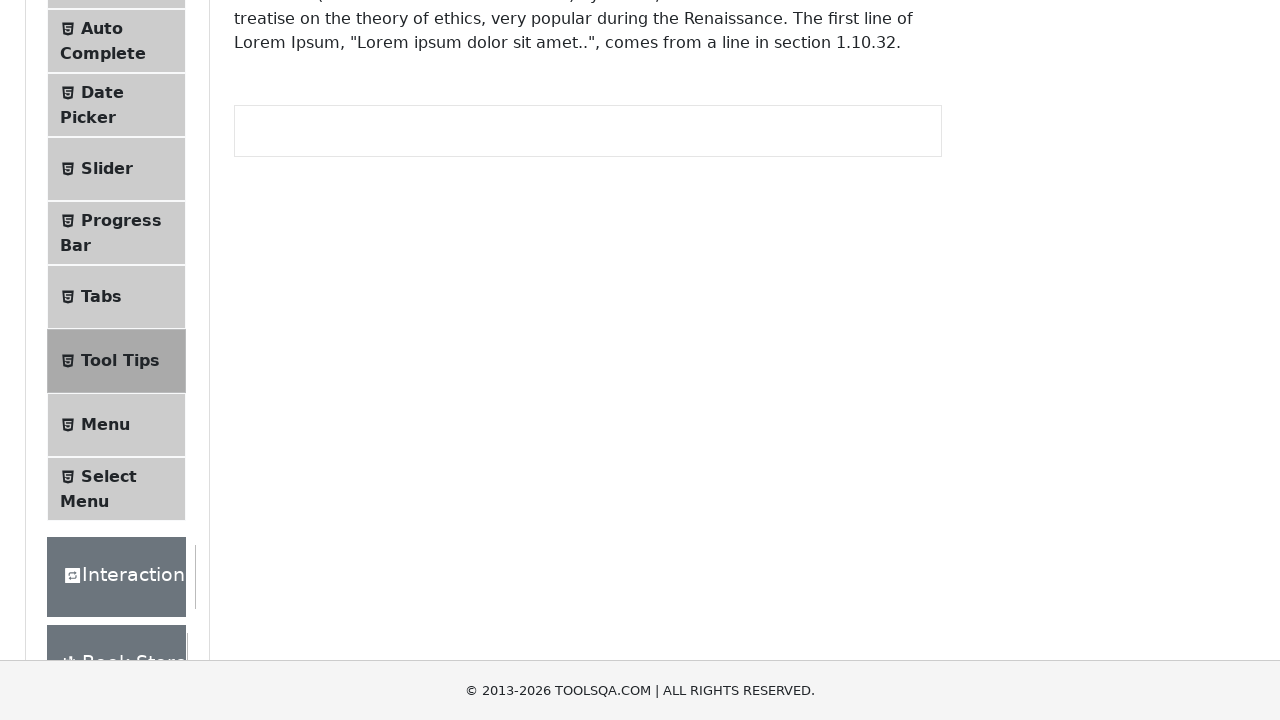

Hovered over button to trigger tooltip at (313, 282) on #toolTipButton
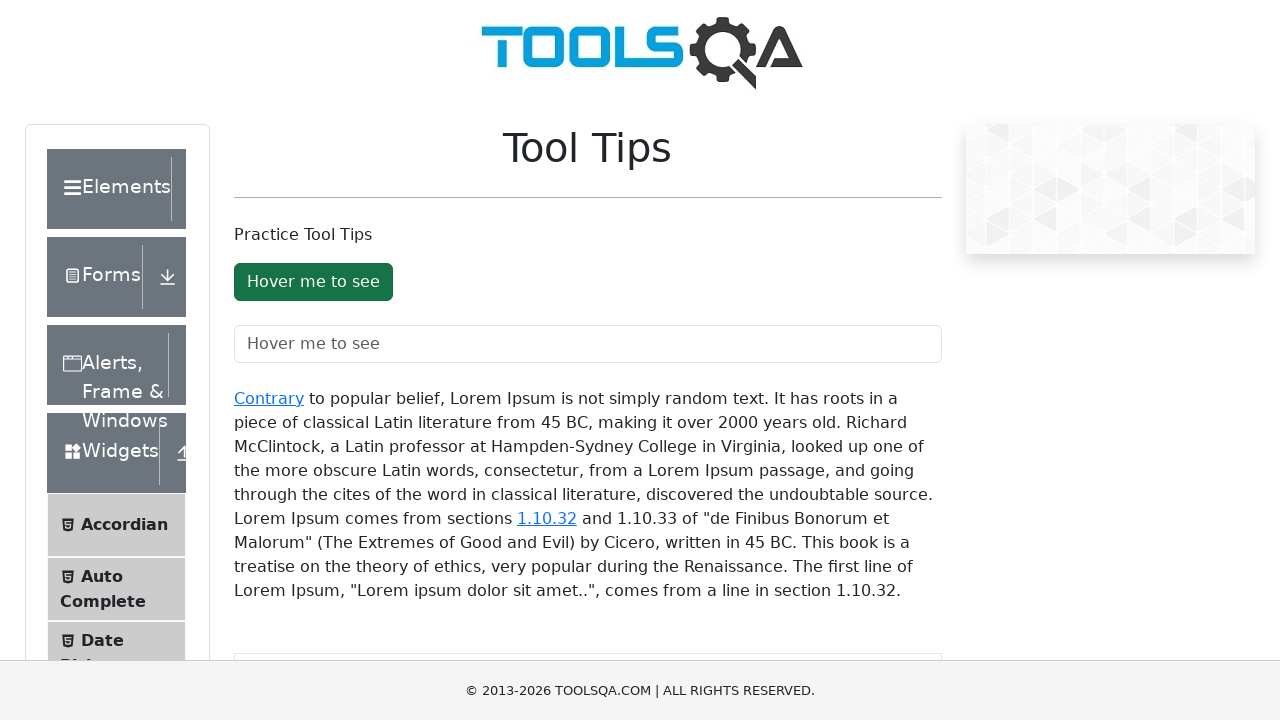

Verified button tooltip 'You hovered over the Button' appeared
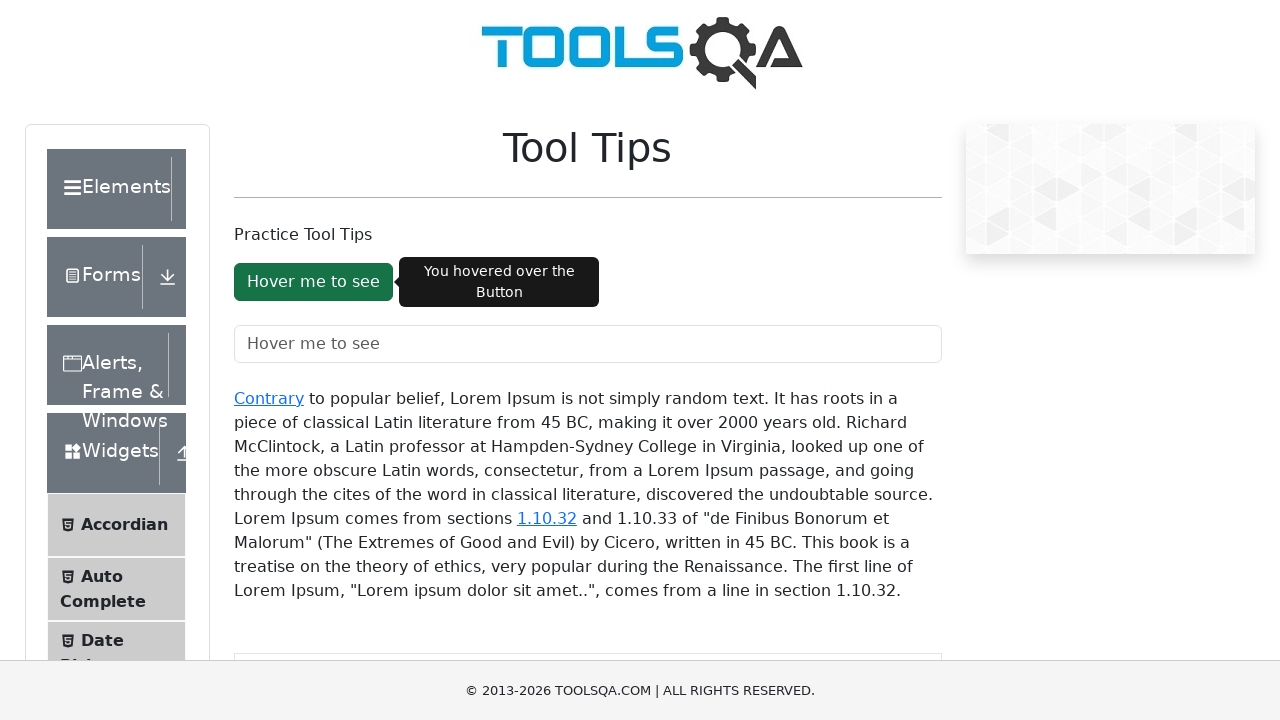

Hovered over text field to trigger tooltip at (588, 344) on #toolTipTextField
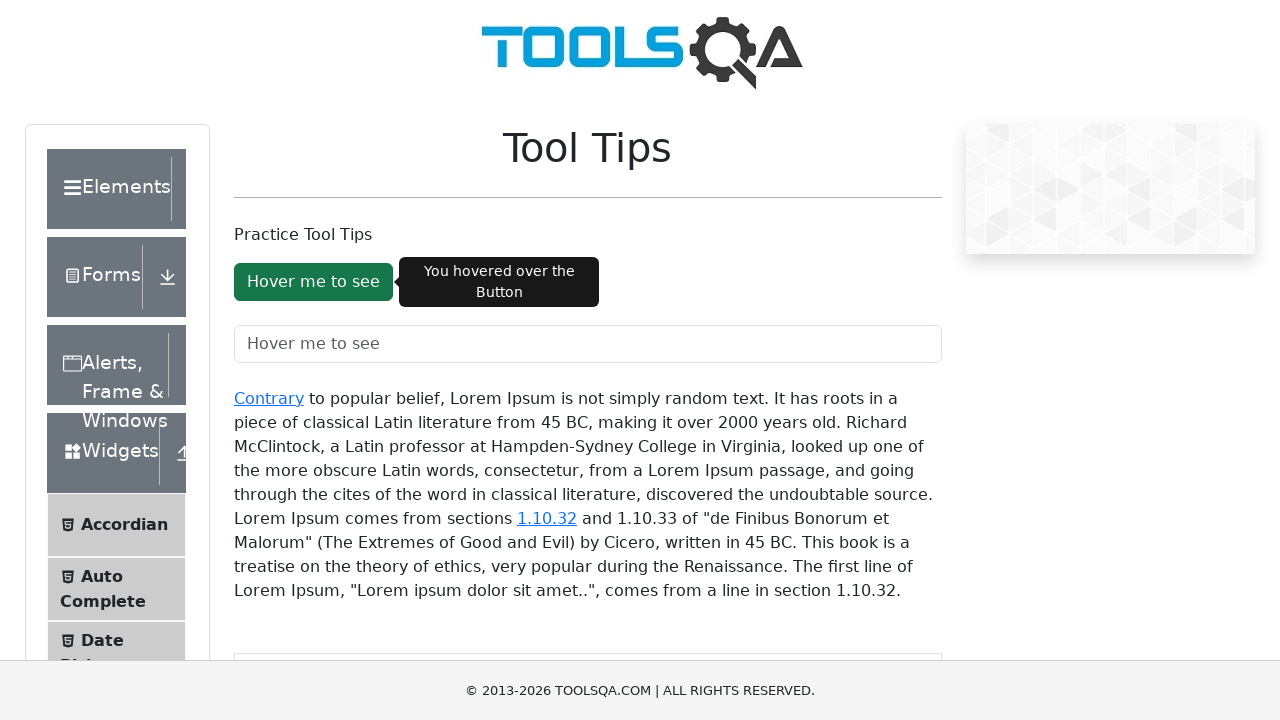

Verified text field tooltip 'You hovered over the text field' appeared
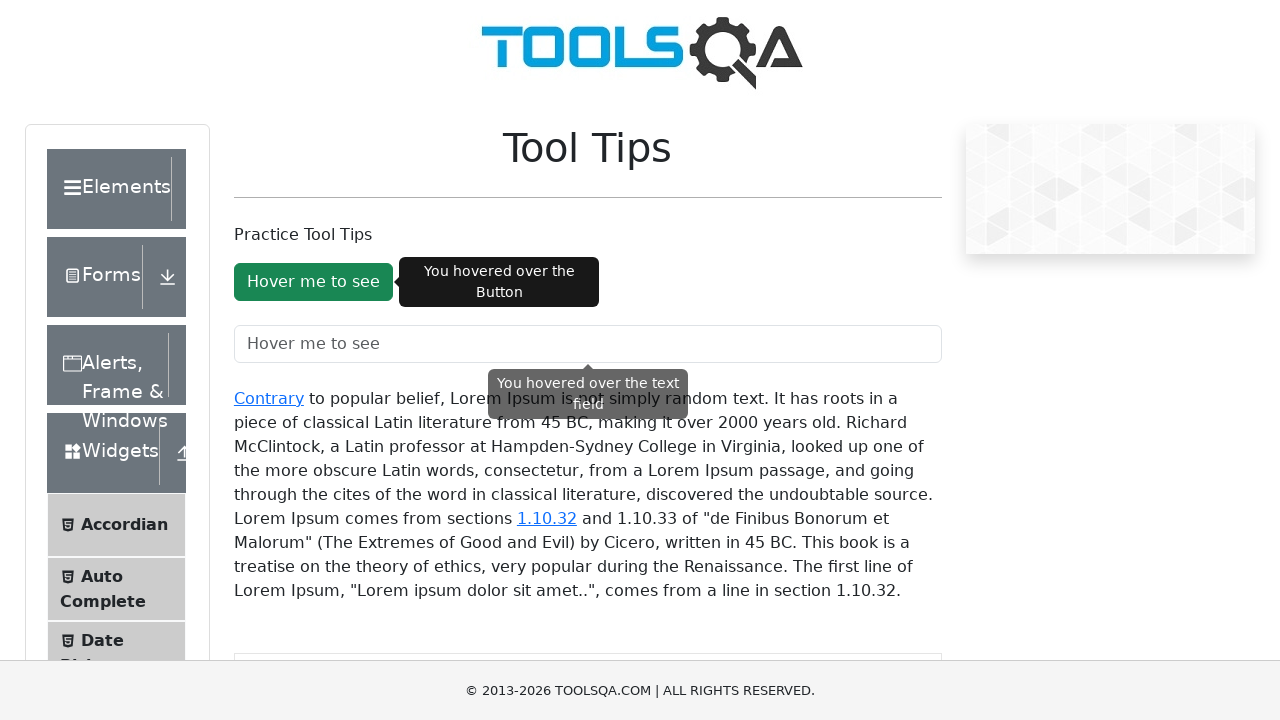

Hovered over 'Contrary' link to trigger tooltip at (269, 398) on a:has-text('Contrary')
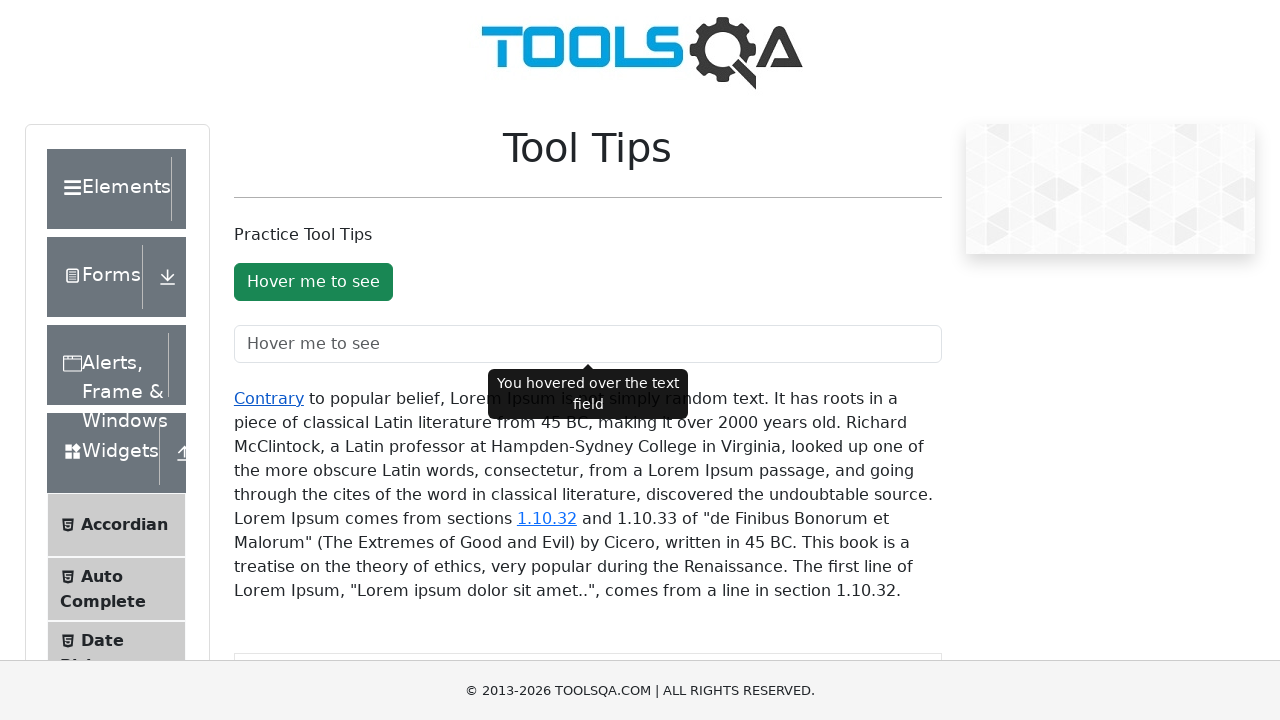

Verified 'Contrary' link tooltip 'You hovered over the Contrary' appeared
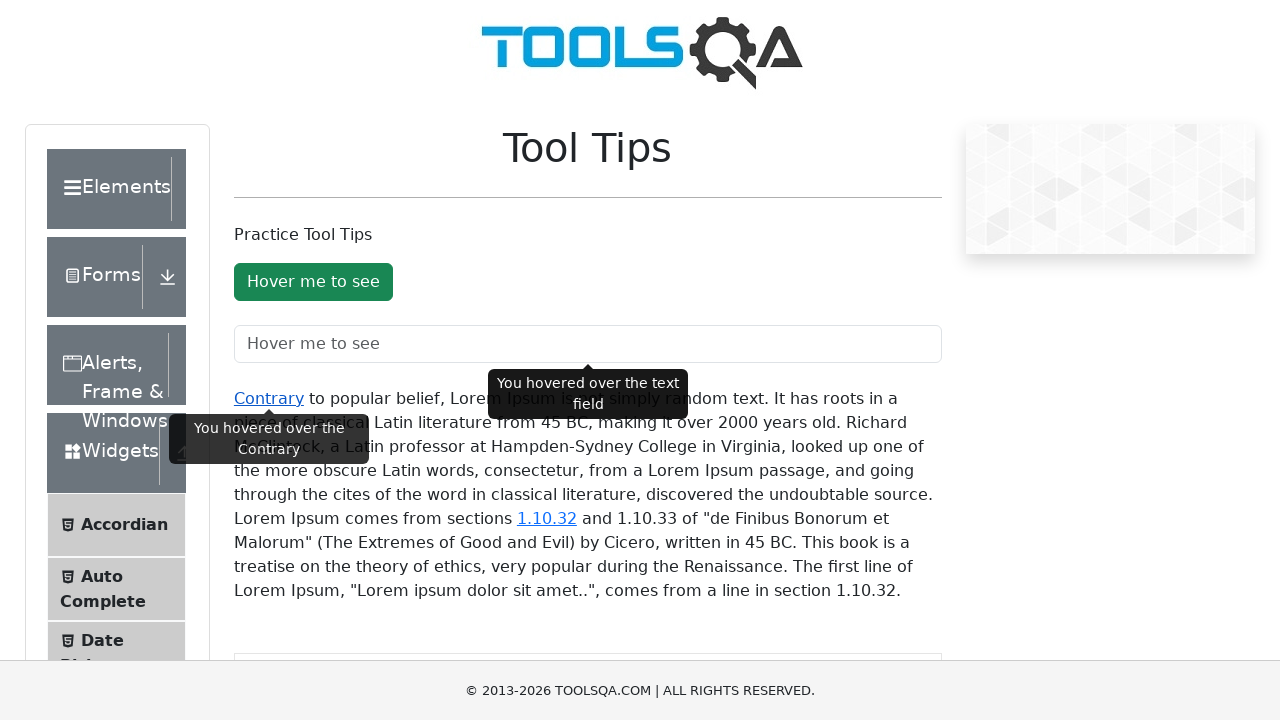

Hovered over '1.10.32' link to trigger tooltip at (547, 518) on a:has-text('1.10.32')
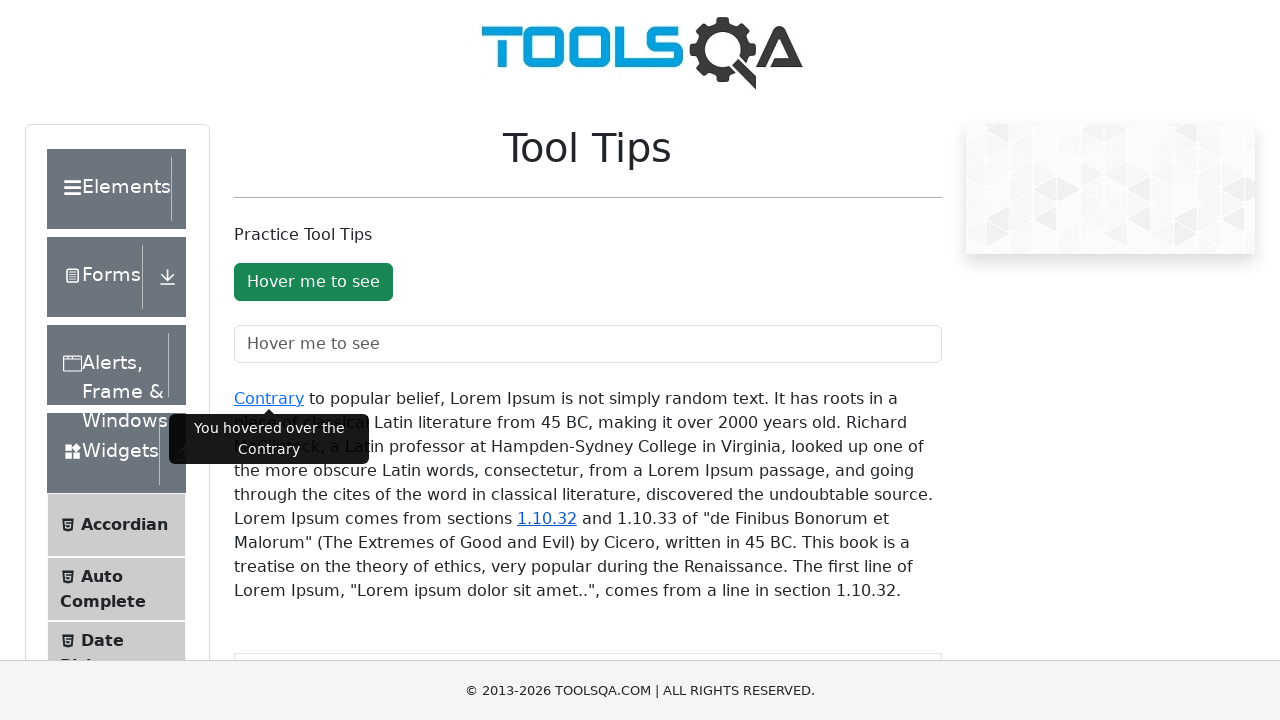

Verified '1.10.32' link tooltip 'You hovered over the 1.10.32' appeared
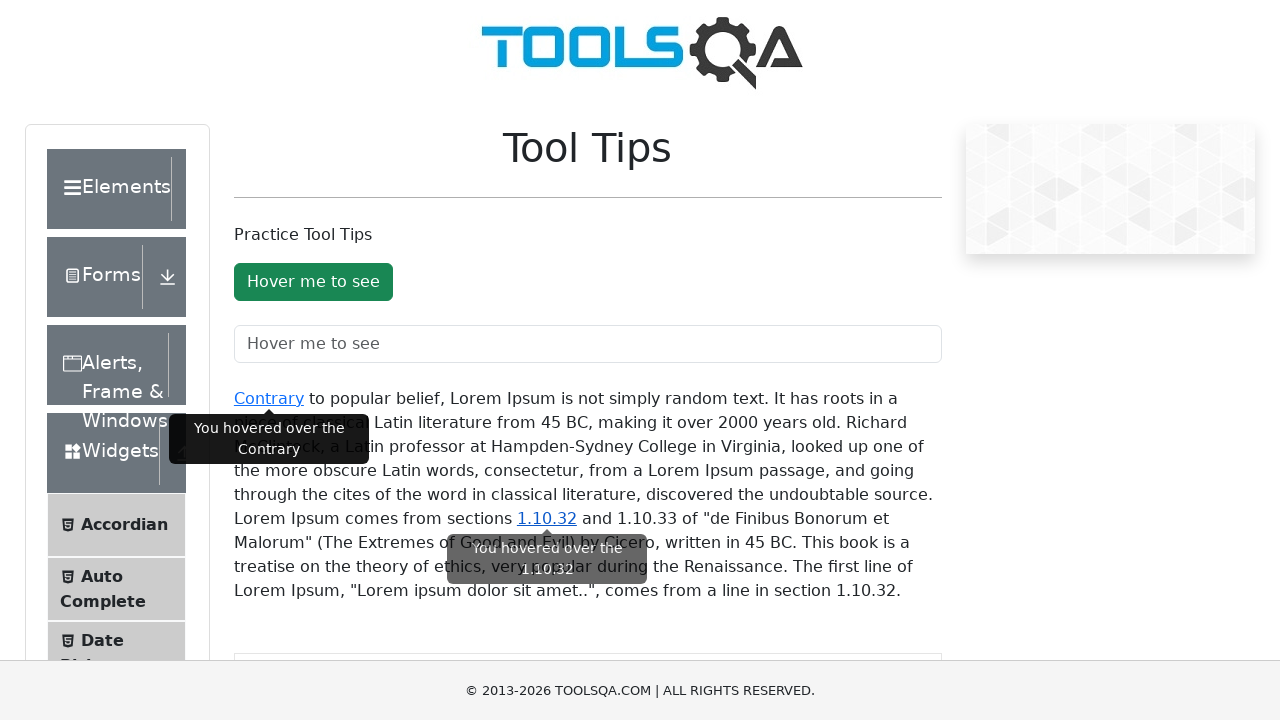

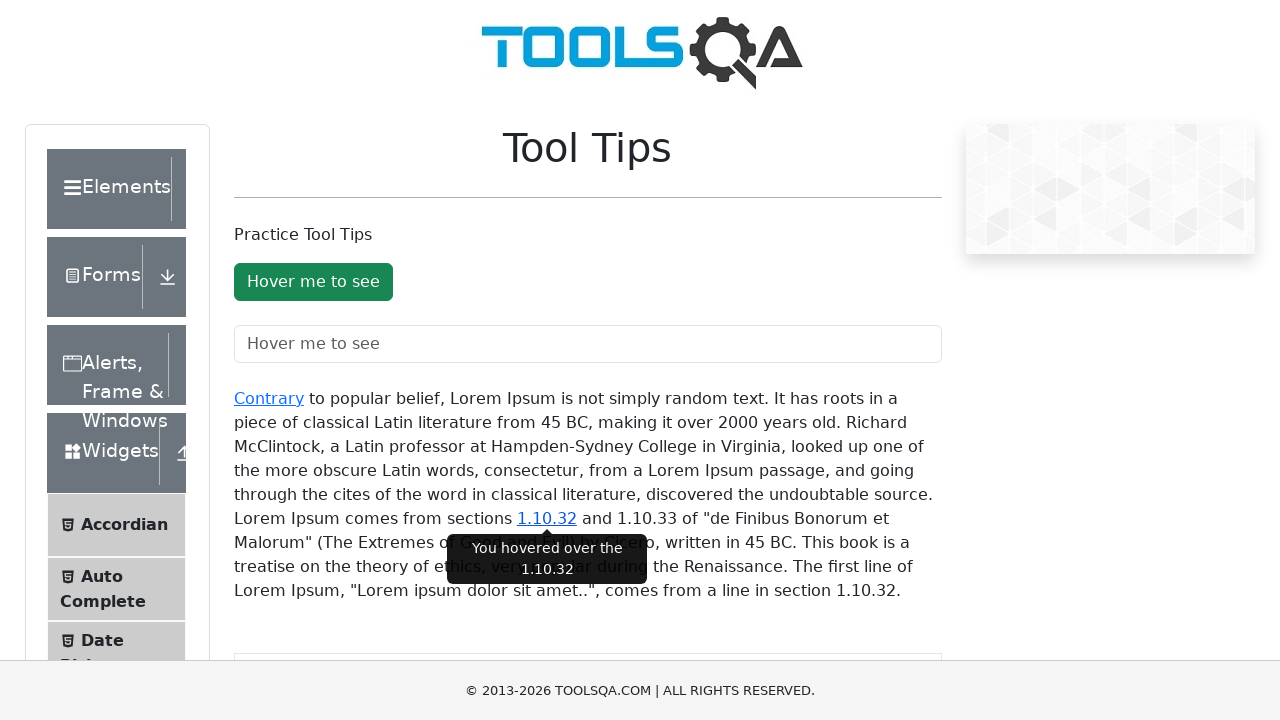